Tests browser navigation functionality by navigating between two websites (paytm.com and vctcpune.com), then using back, forward, and refresh browser actions.

Starting URL: https://paytm.com/

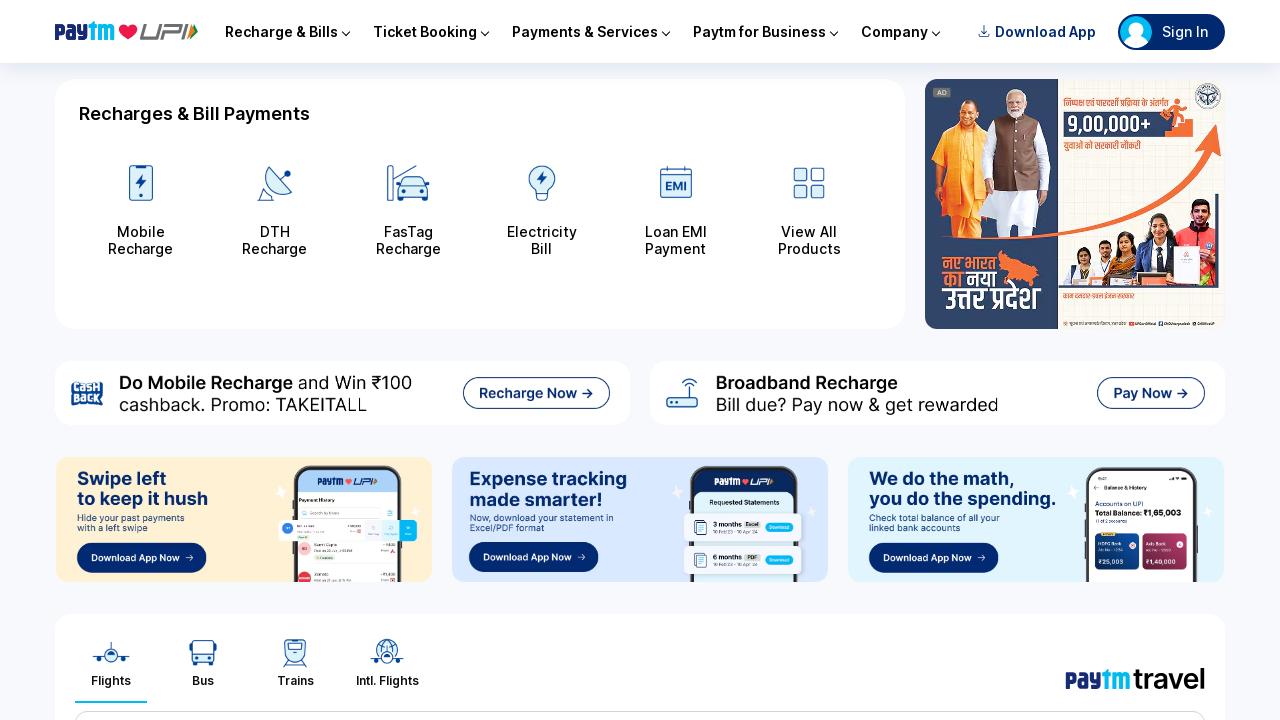

Navigated to vctcpune.com
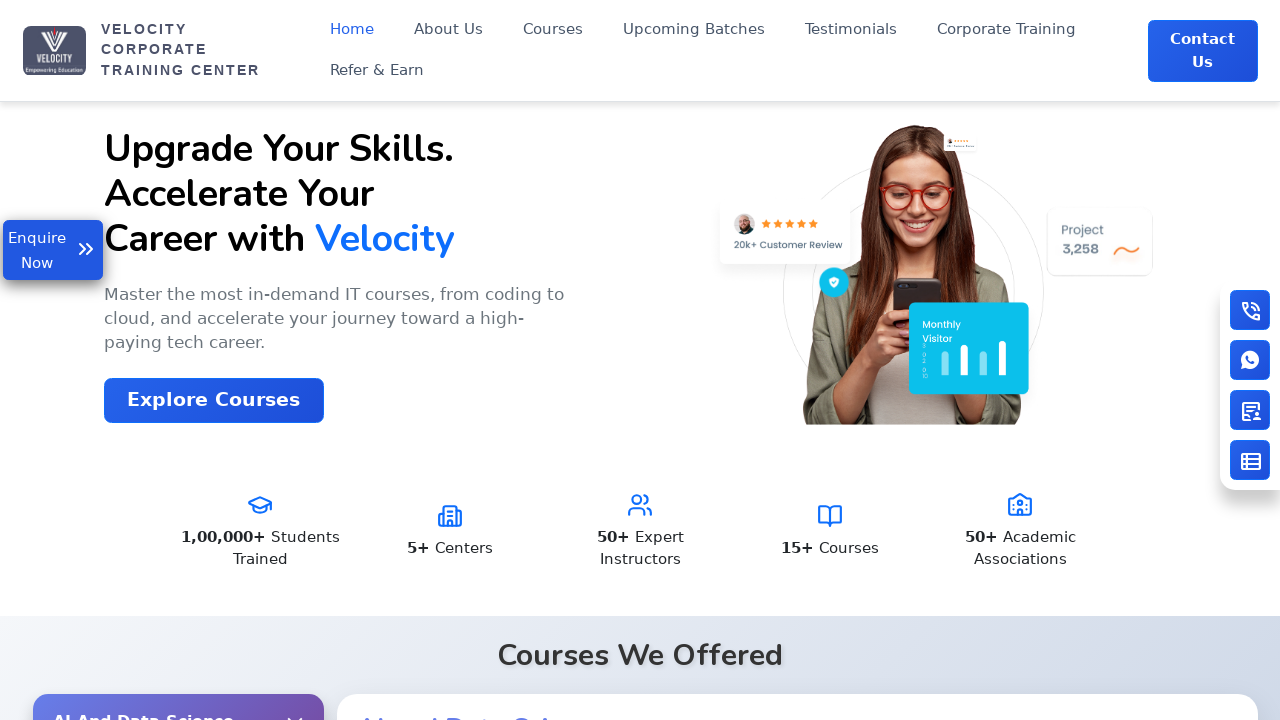

Page loaded at vctcpune.com
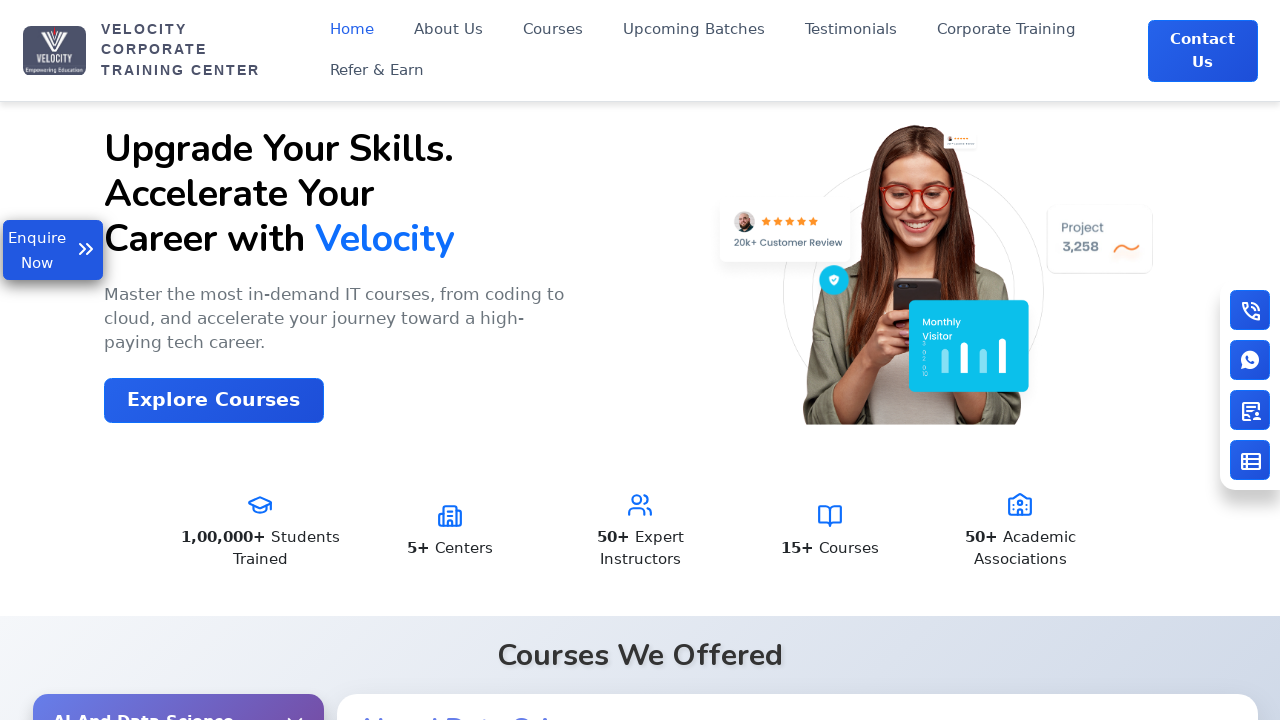

Navigated back to paytm.com
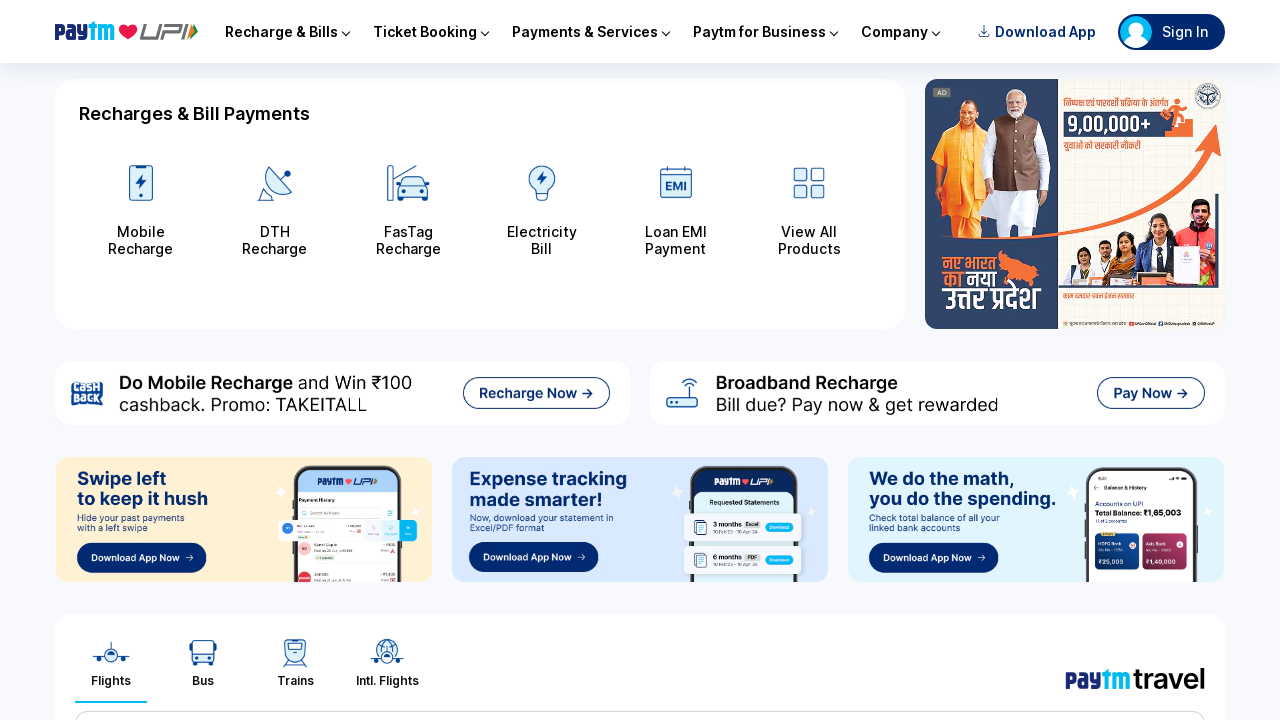

Page loaded at paytm.com
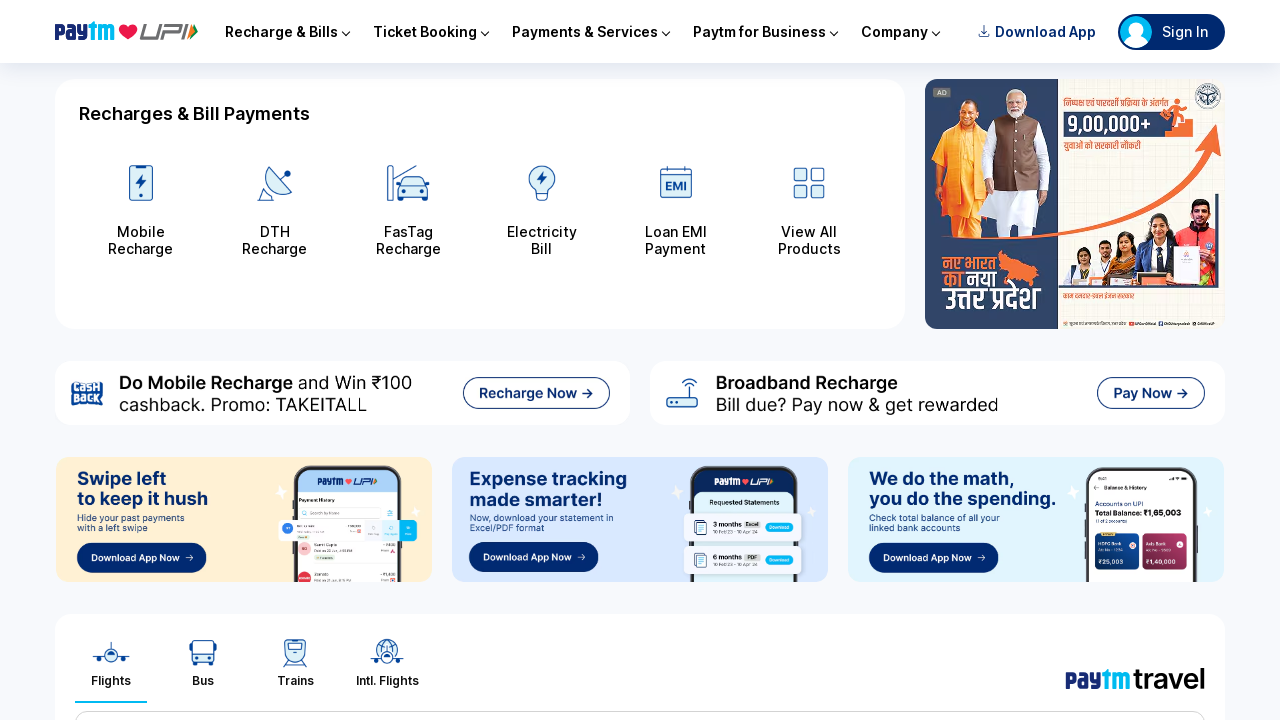

Navigated forward to vctcpune.com
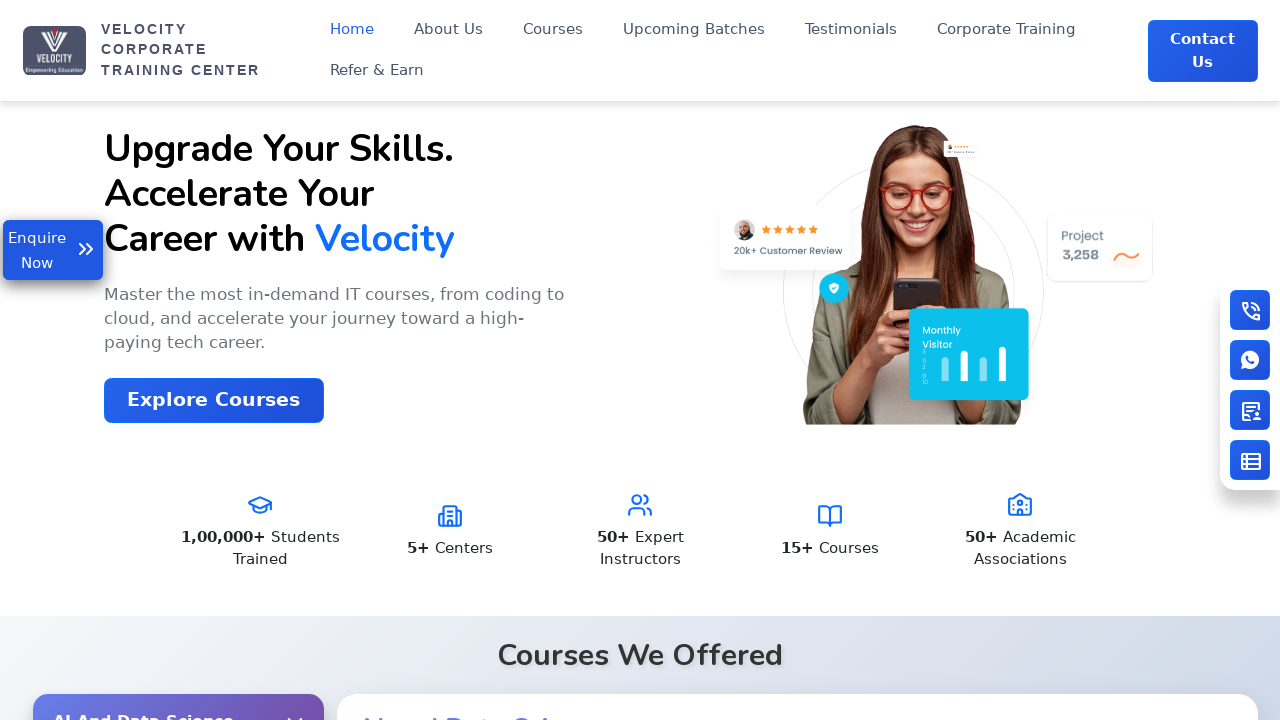

Page loaded at vctcpune.com
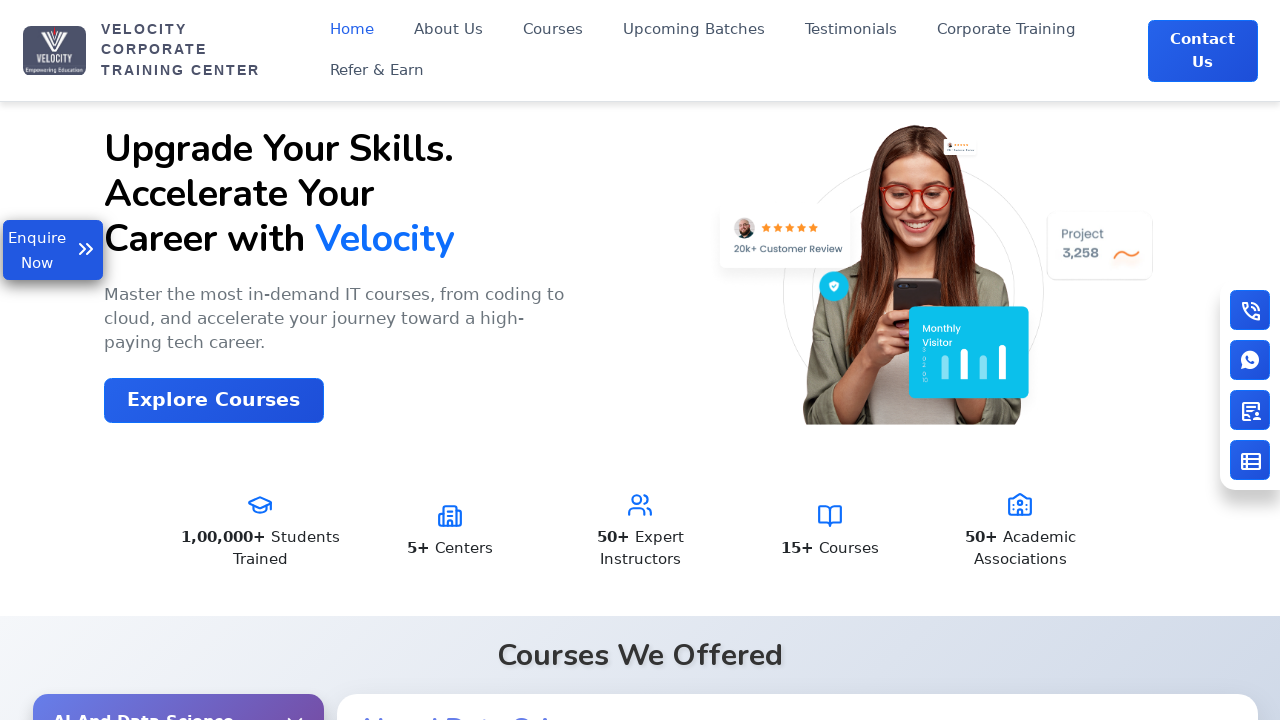

Refreshed vctcpune.com page
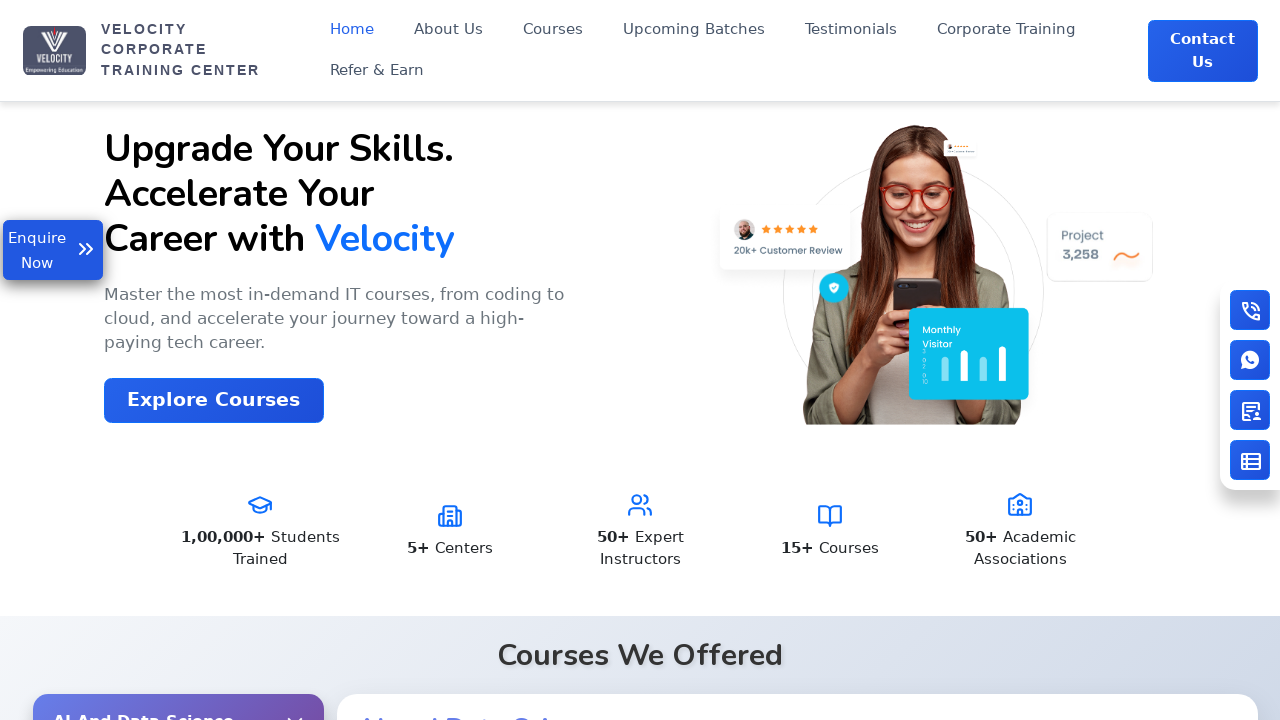

Page fully loaded after refresh
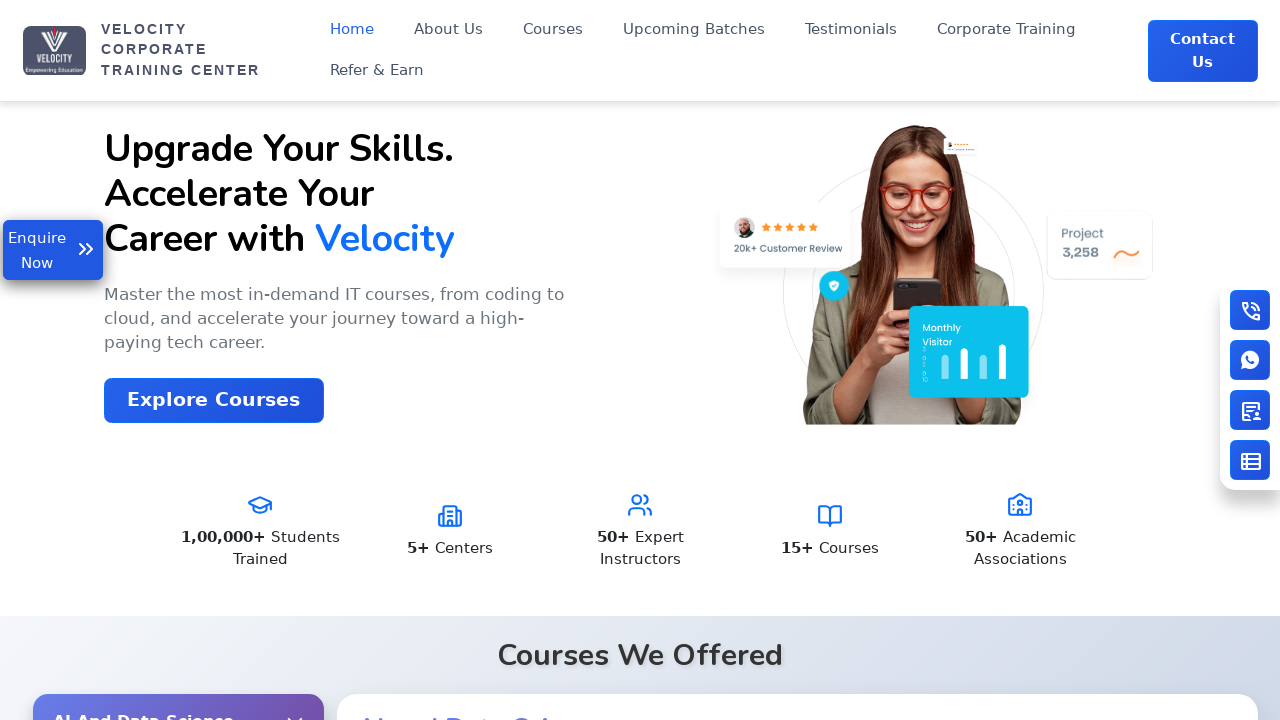

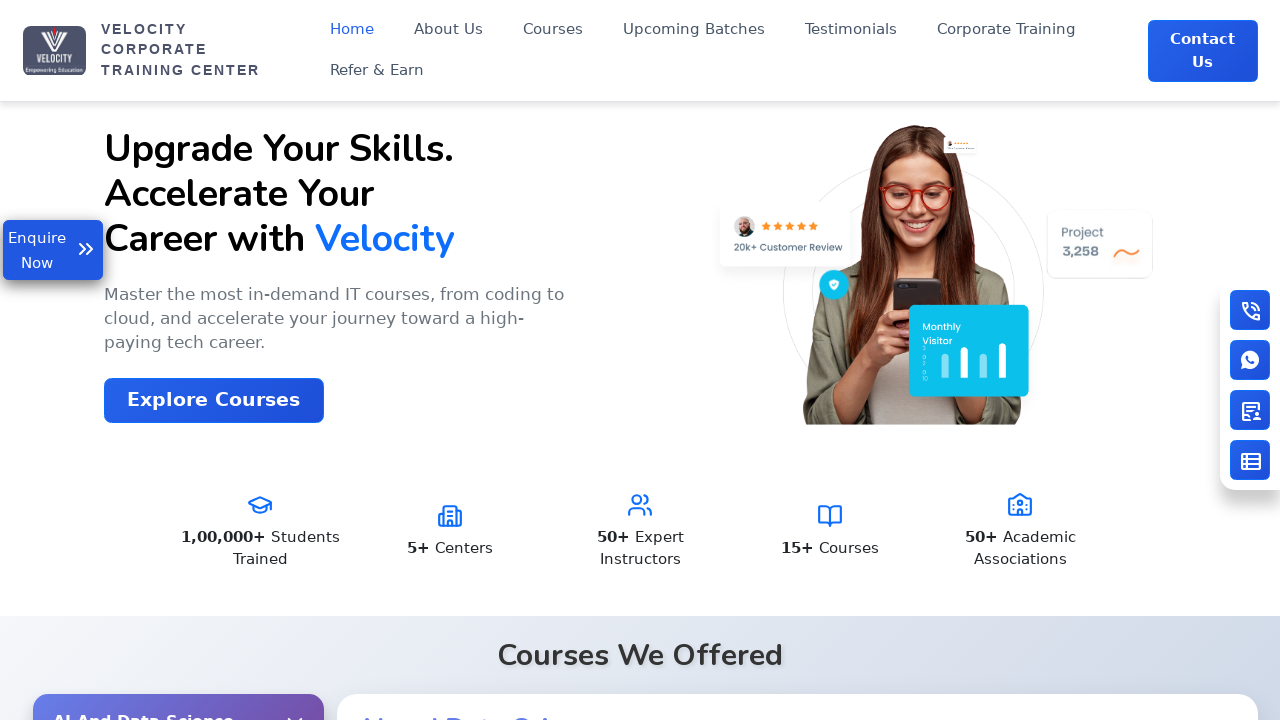